Tests a comprehensive form submission by filling in personal details including first name, last name, email, phone number, address fields, selecting country from dropdowns, choosing gender, and accepting terms checkbox.

Starting URL: https://letcode.in/forms

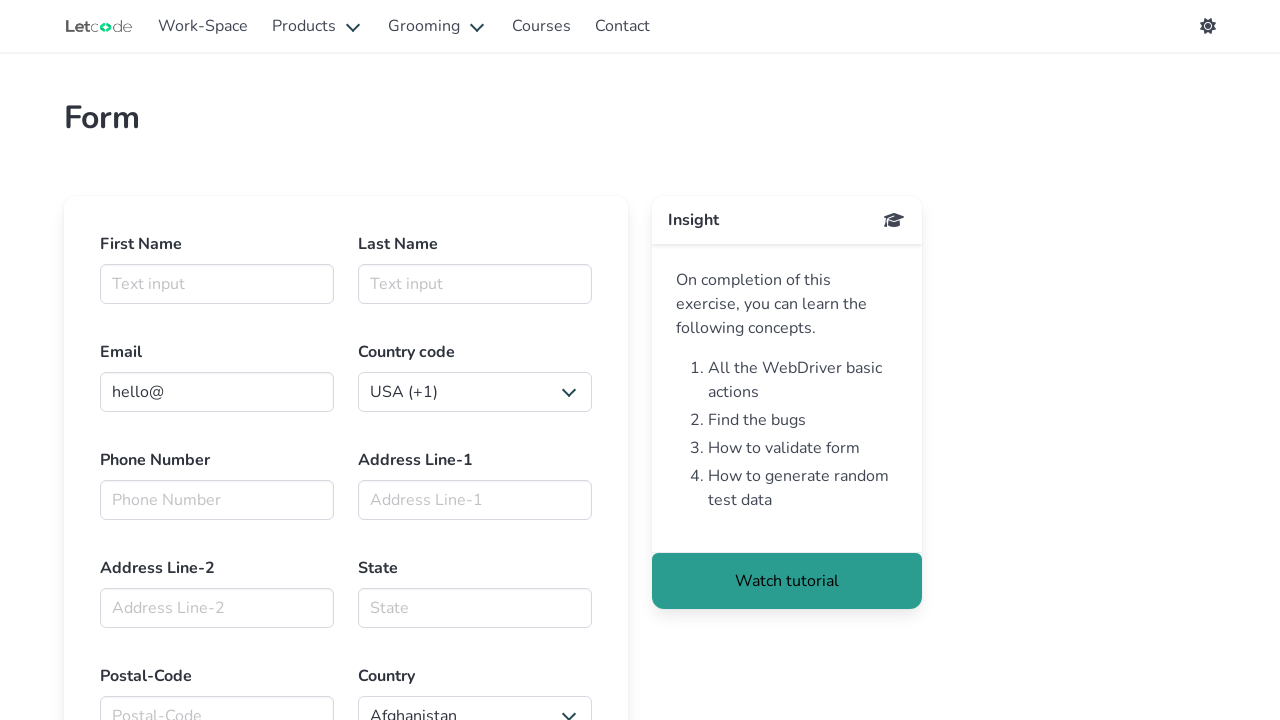

Filled first name field with 'Michael' on #firstname
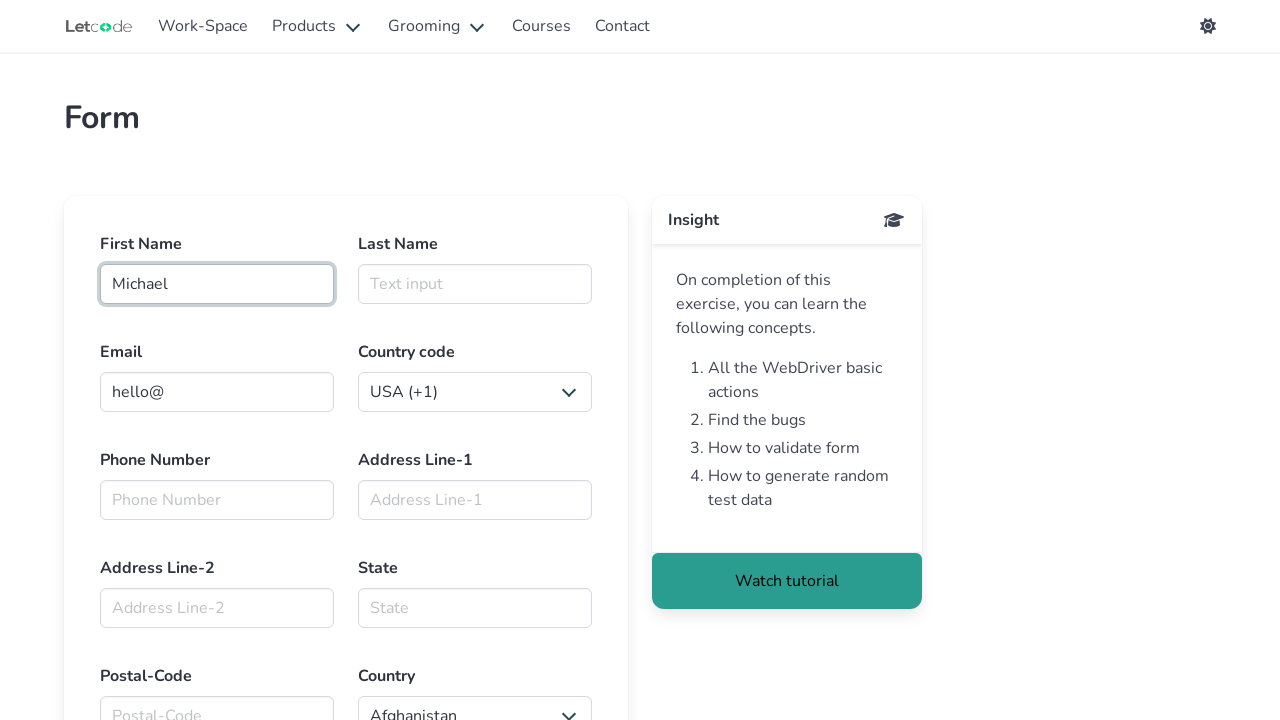

Filled last name field with 'Johnson' on #lasttname
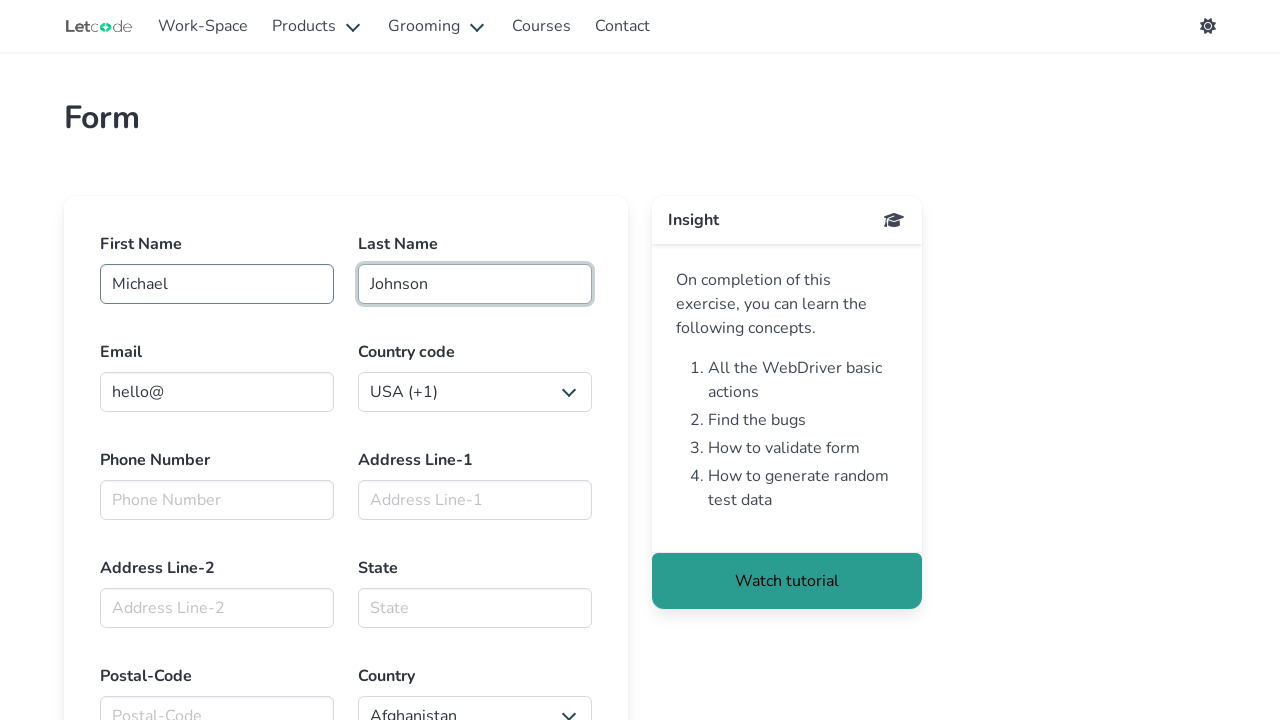

Cleared email field on #email
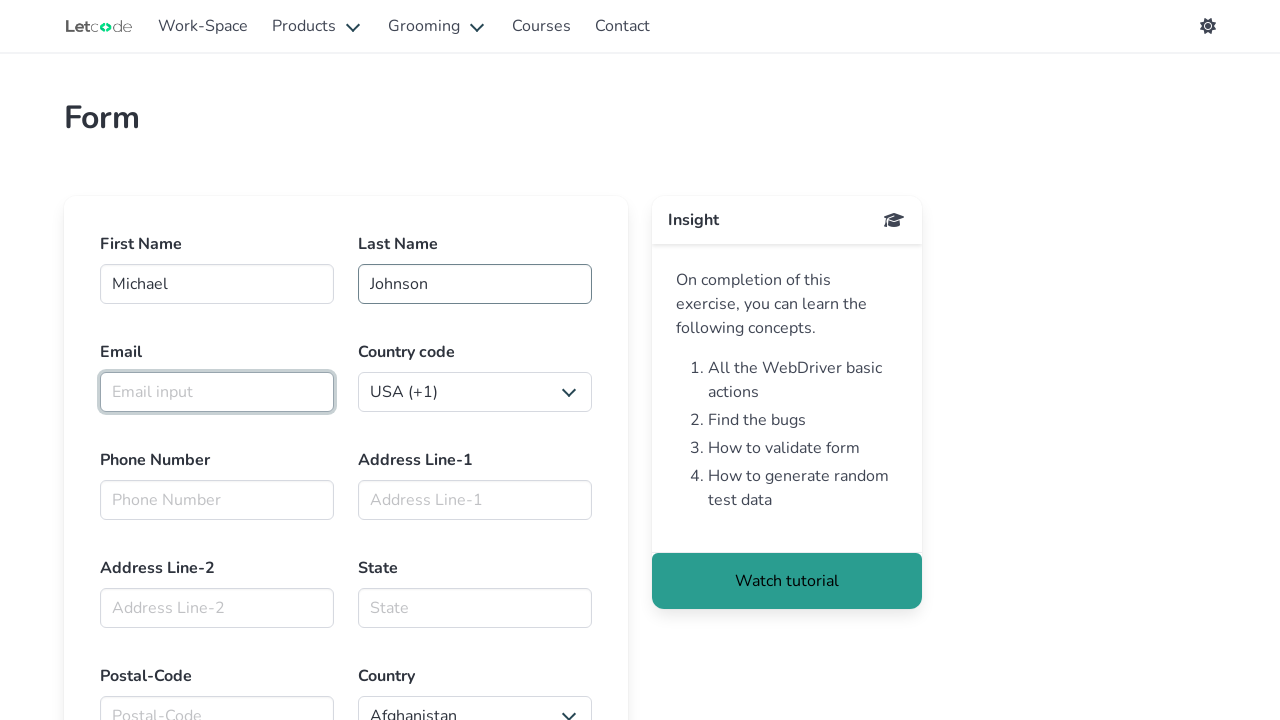

Filled email field with 'naga@gmail.com' on #email
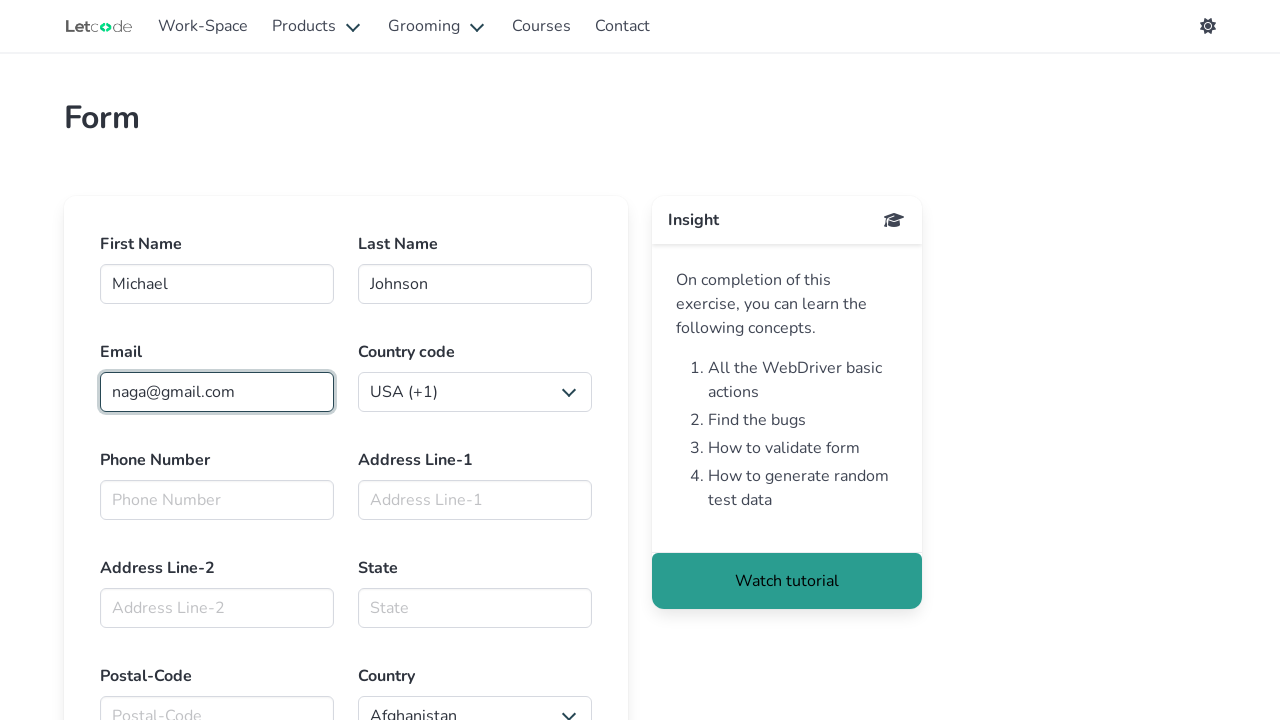

Selected 'Angola (+244)' from country code dropdown on (//div[@class='select']/select)[1]
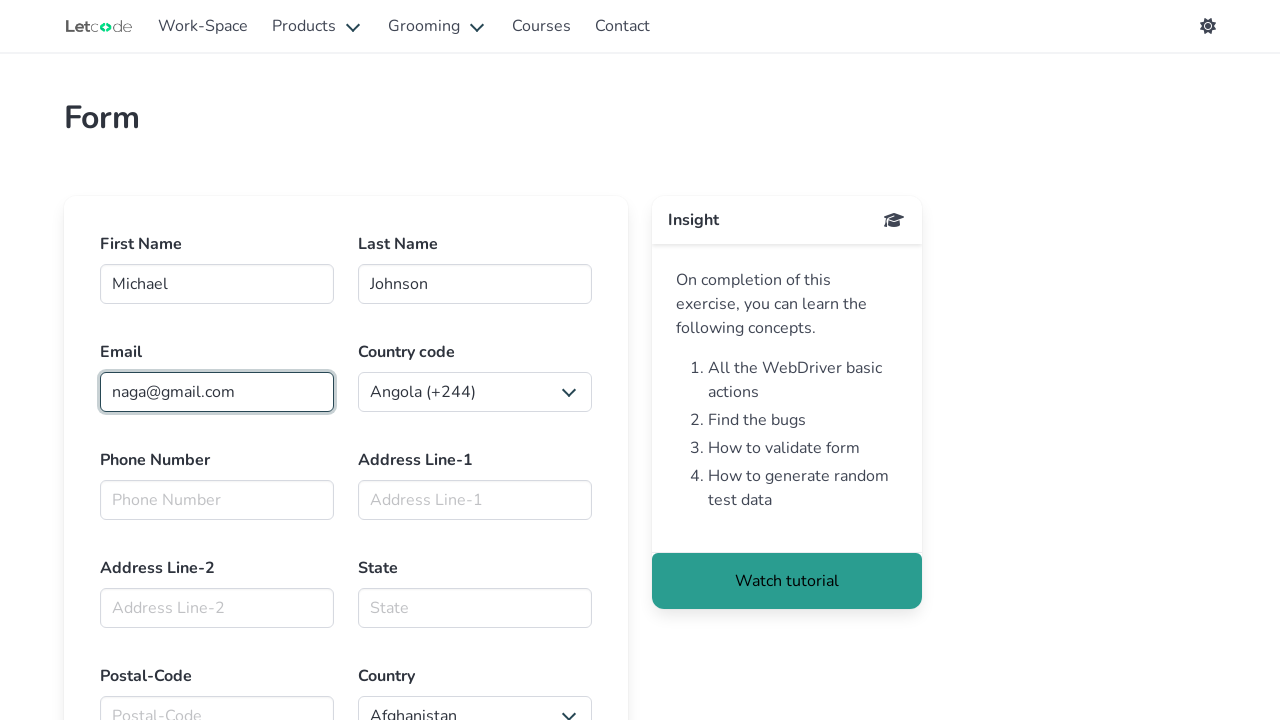

Filled phone number field with '9789922341' on #Phno
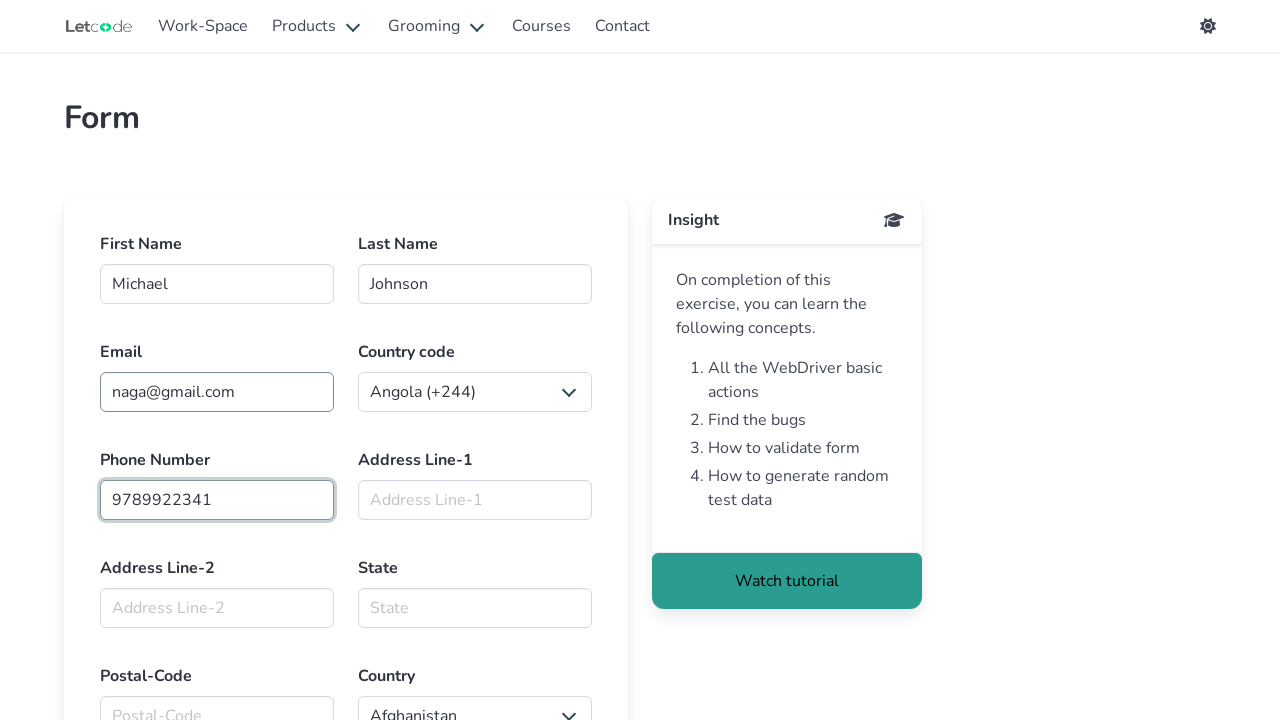

Filled address line 1 with 'Chennai' on #Addl1
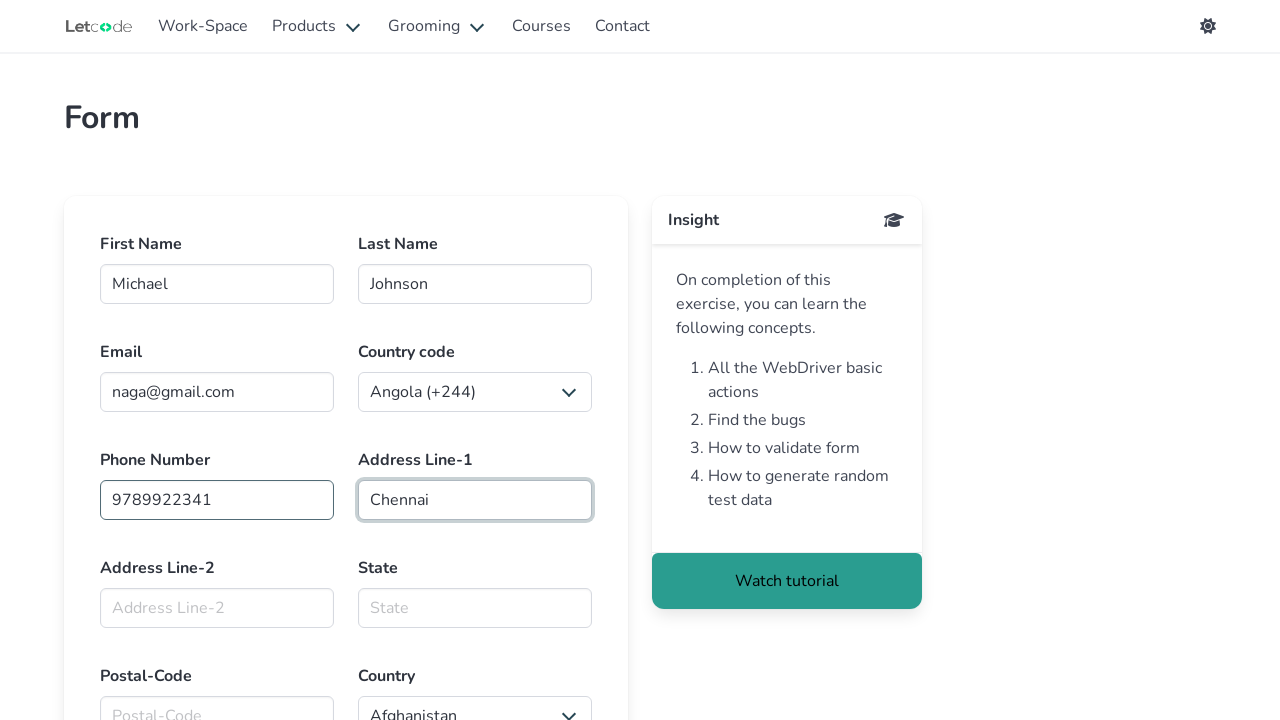

Filled address line 2 with 'TamilNadu' on #Addl2
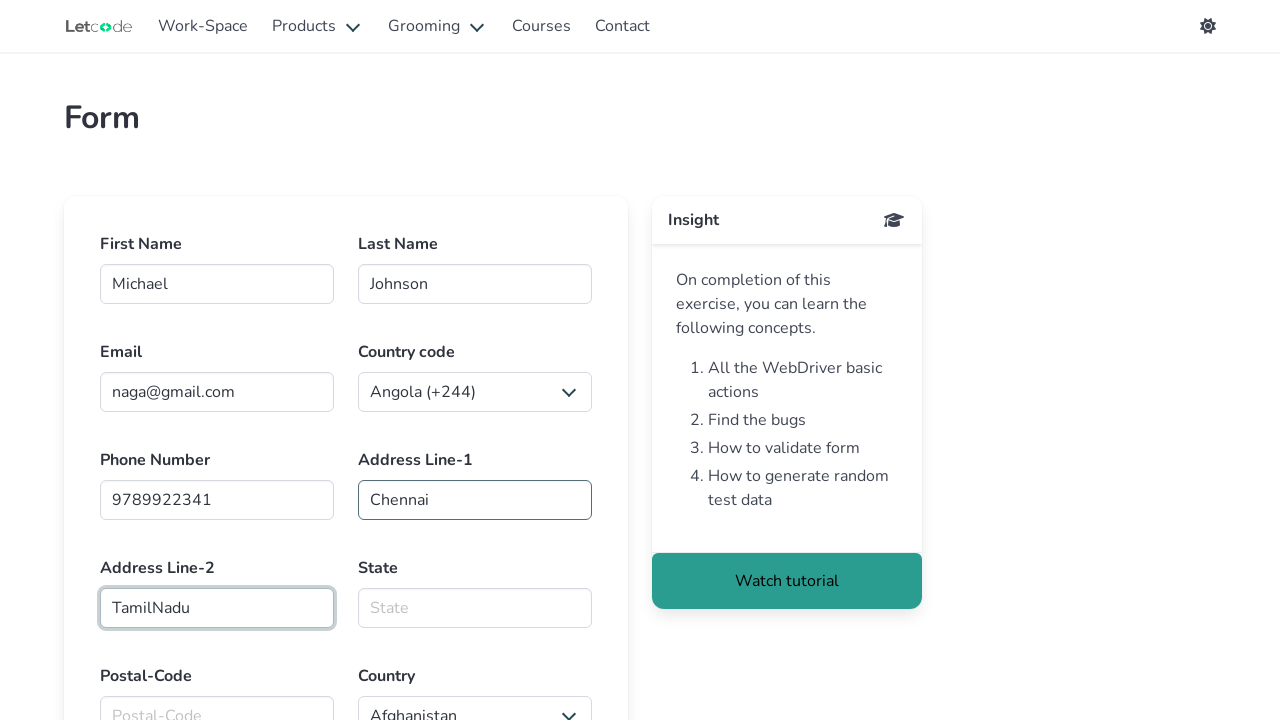

Filled state field with 'Tam' on #state
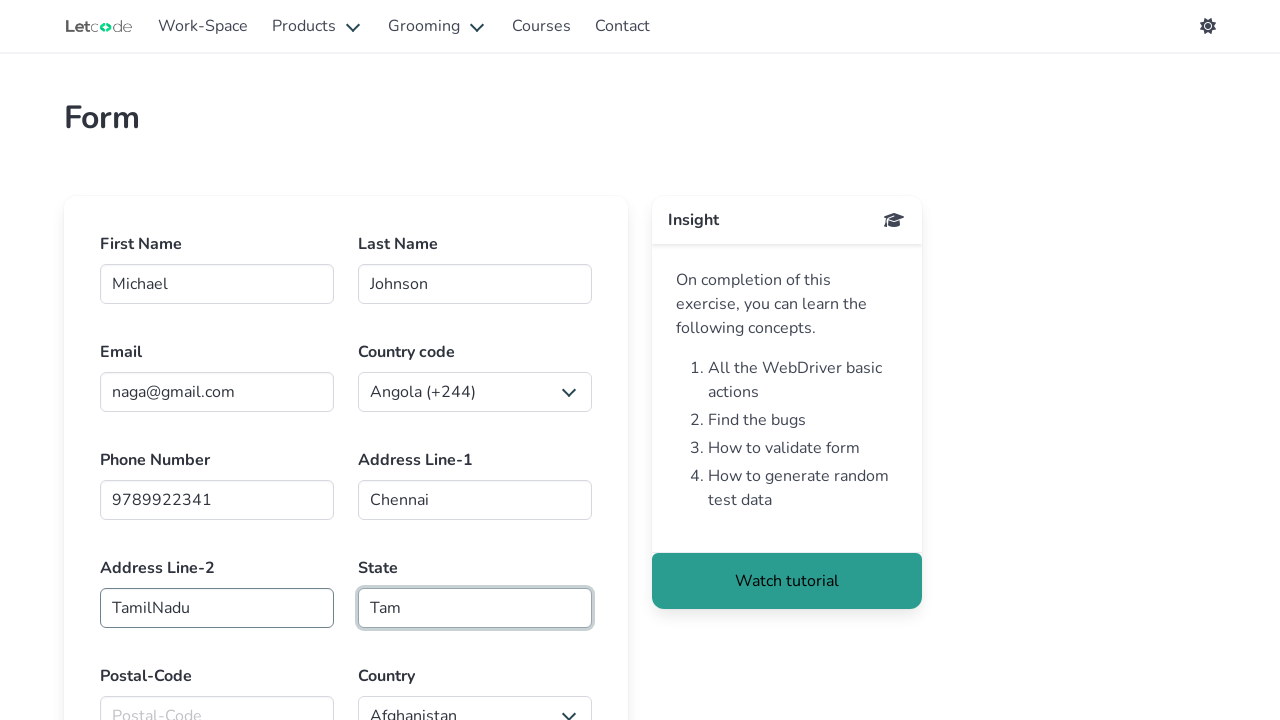

Filled postal code field with '600001' on #postalcode
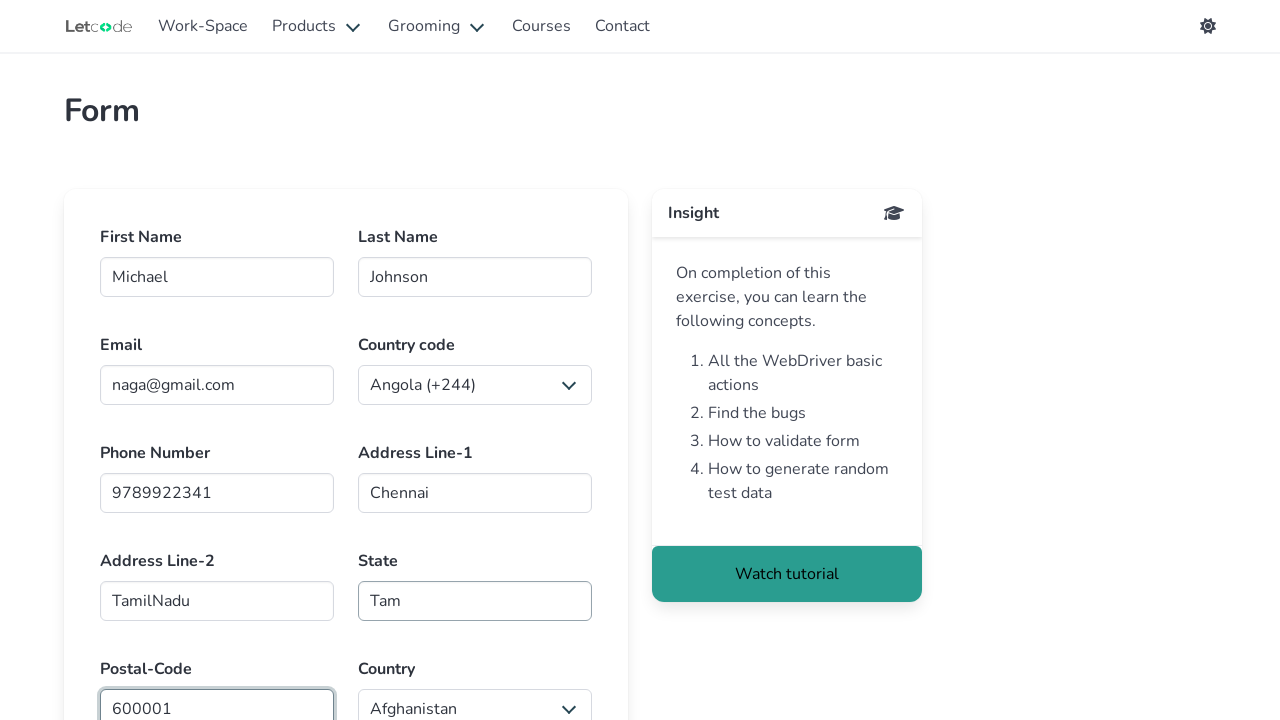

Selected 'Algeria' from country dropdown on (//div[@class='select']/select)[2]
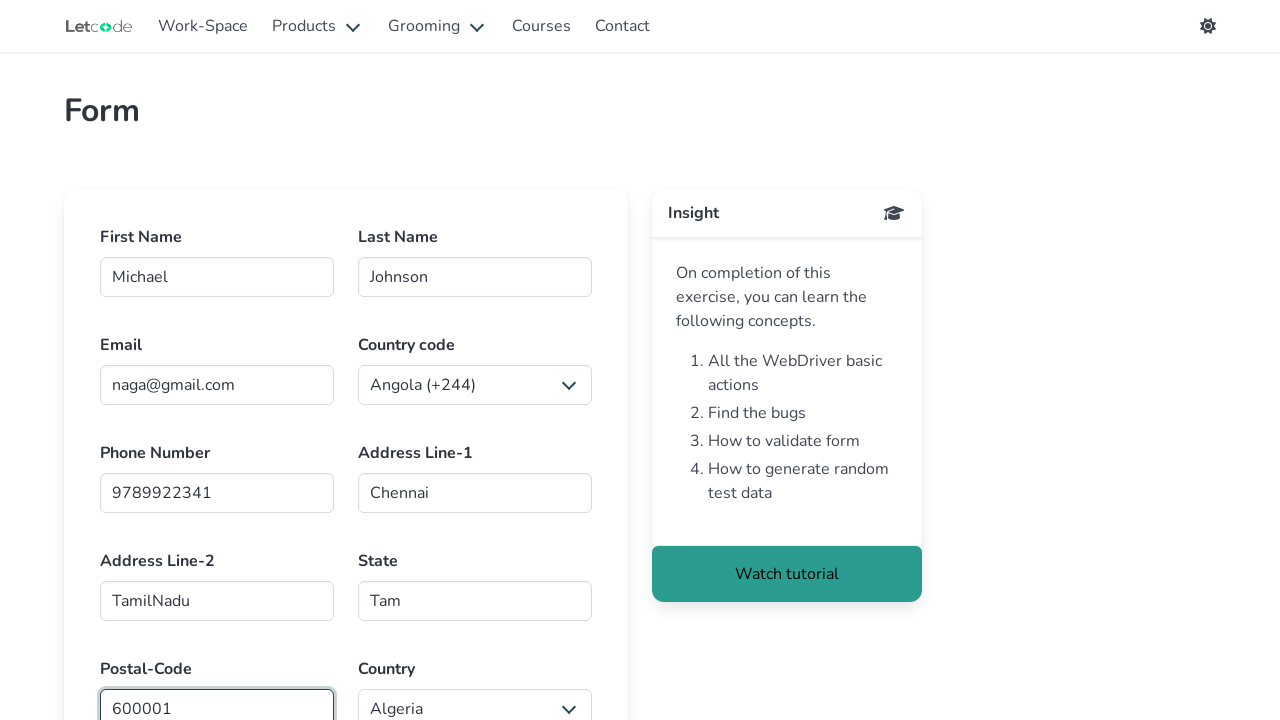

Selected male gender radio button at (364, 360) on input#male
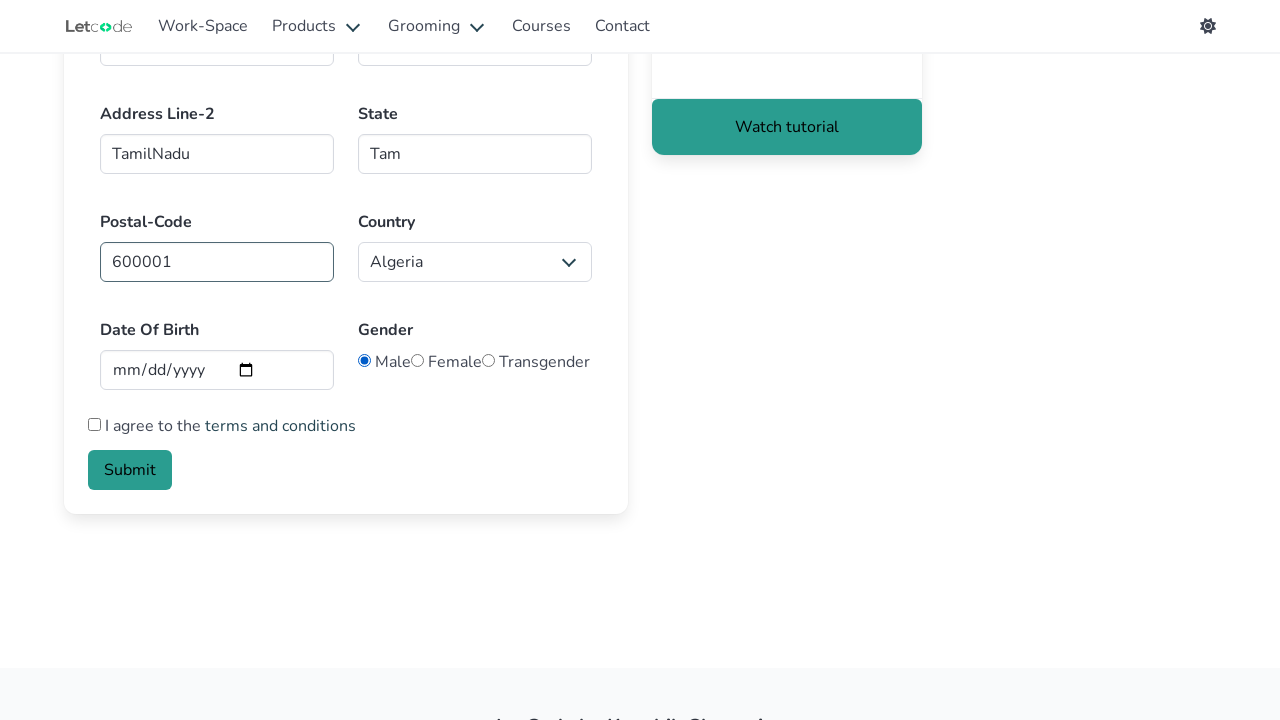

Accepted terms and conditions checkbox at (94, 424) on input[type='checkbox']
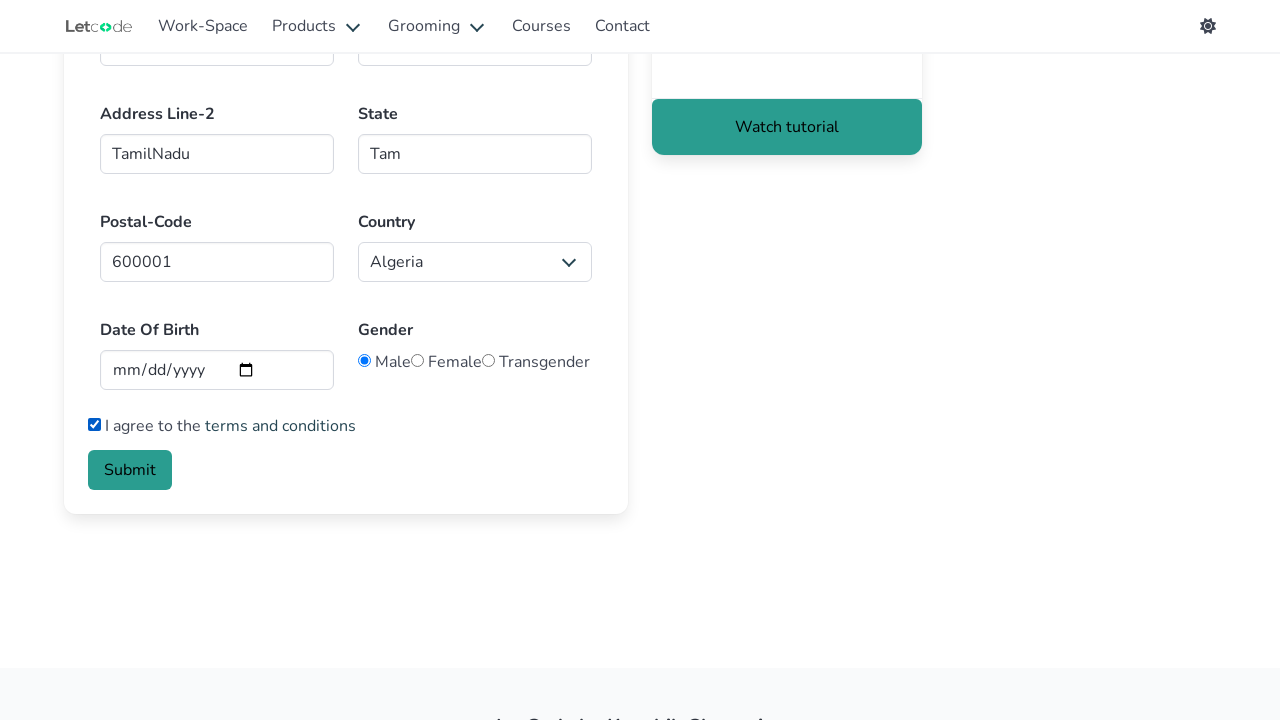

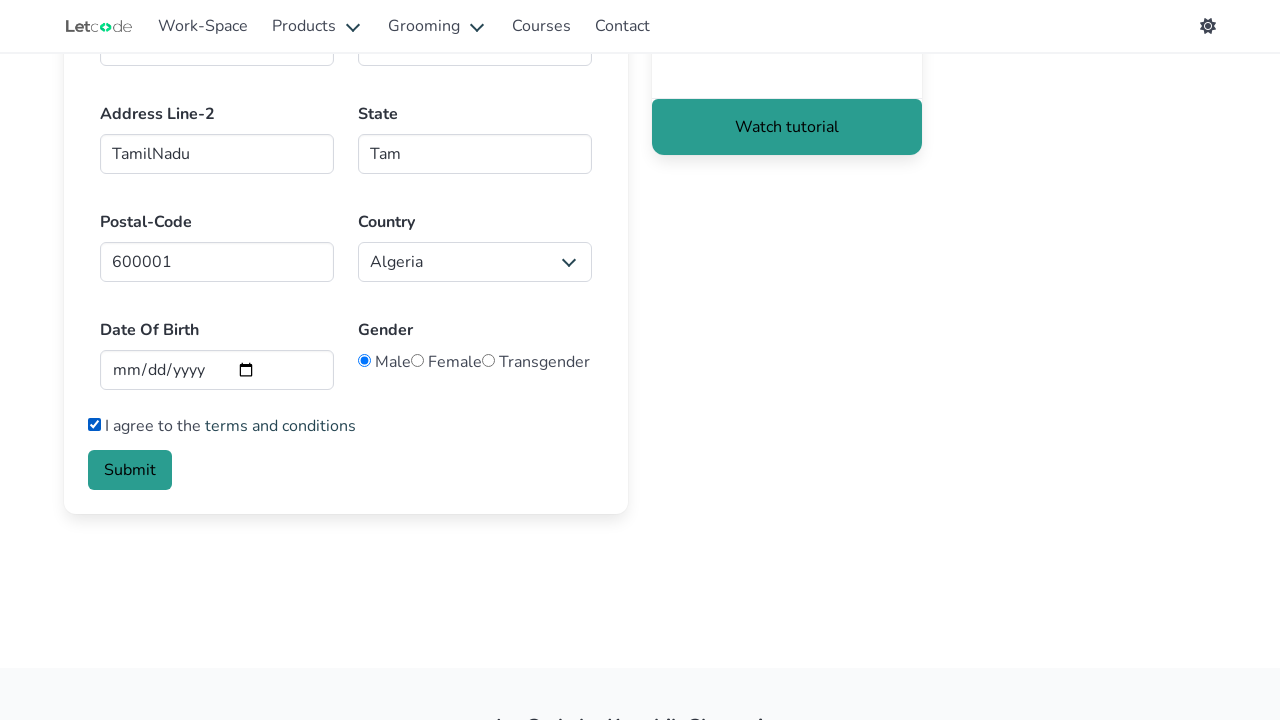